Navigates to the Team page and verifies that the three team member names are displayed correctly

Starting URL: https://www.99-bottles-of-beer.net/

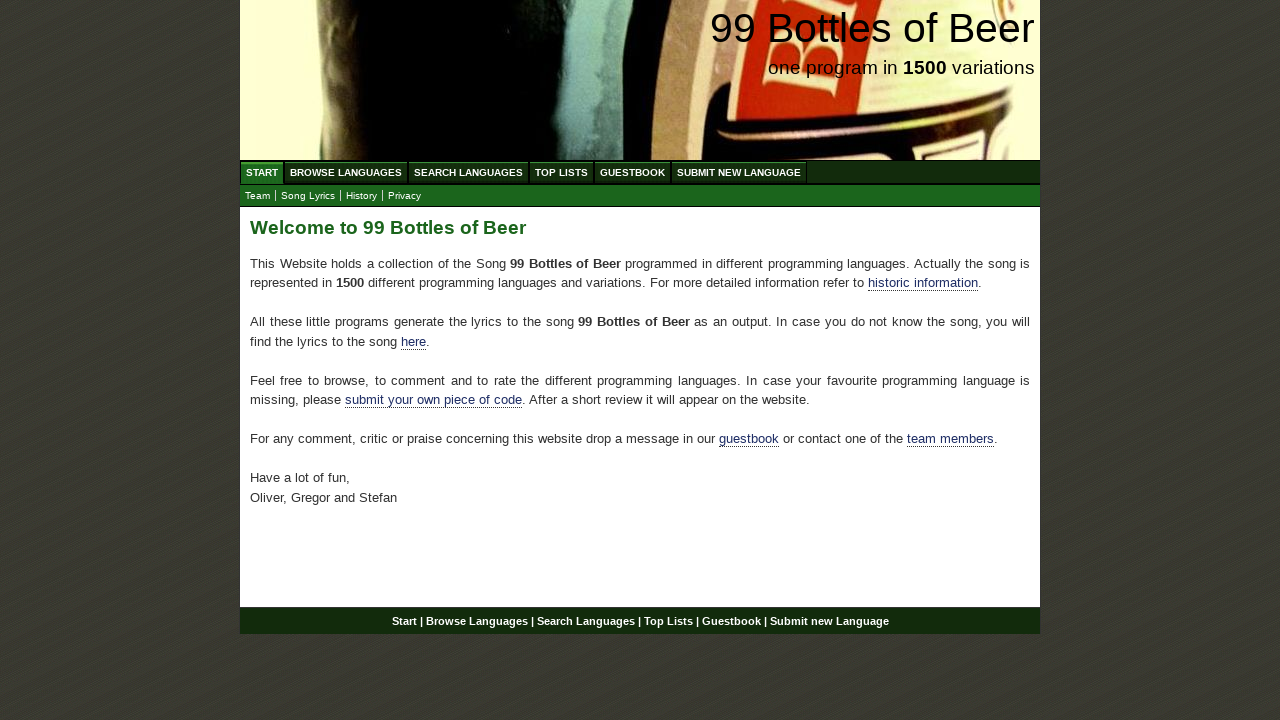

Clicked on Start menu at (262, 172) on xpath=//div[@id='navigation']//a[@href='/']
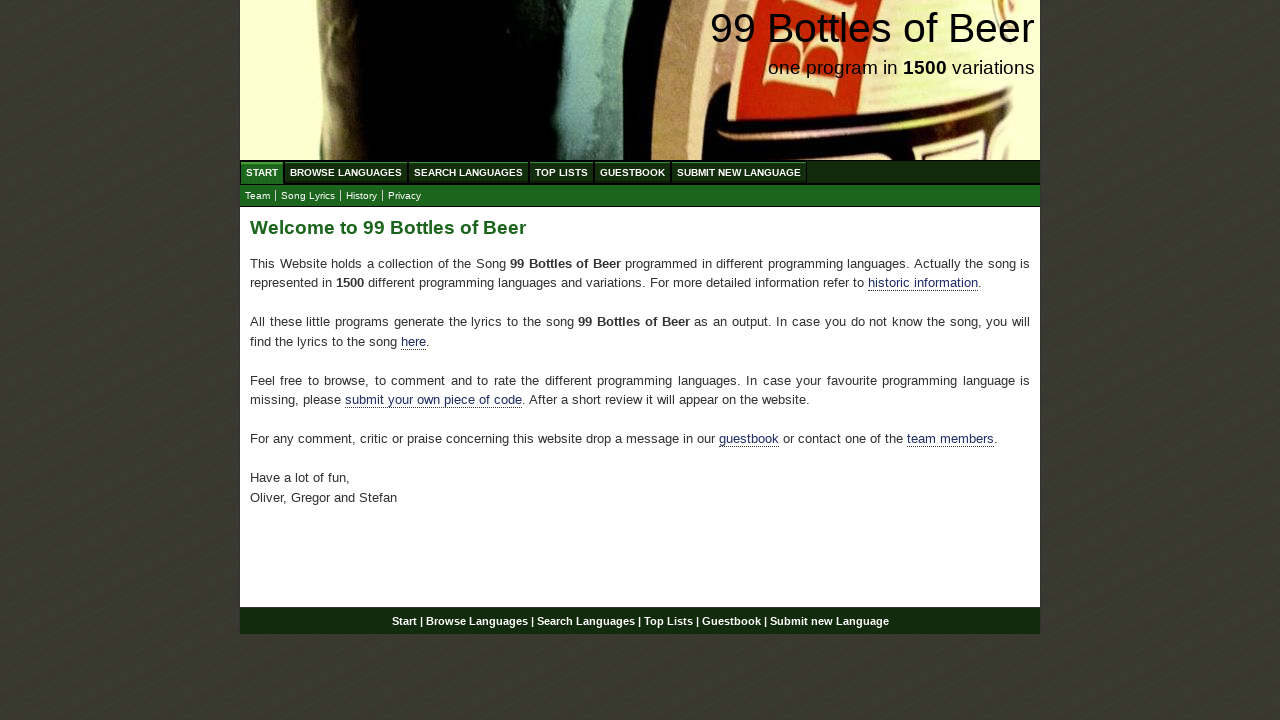

Clicked on Team submenu to navigate to Team page at (258, 196) on xpath=//div[@id='navigation']//a[@href='team.html']
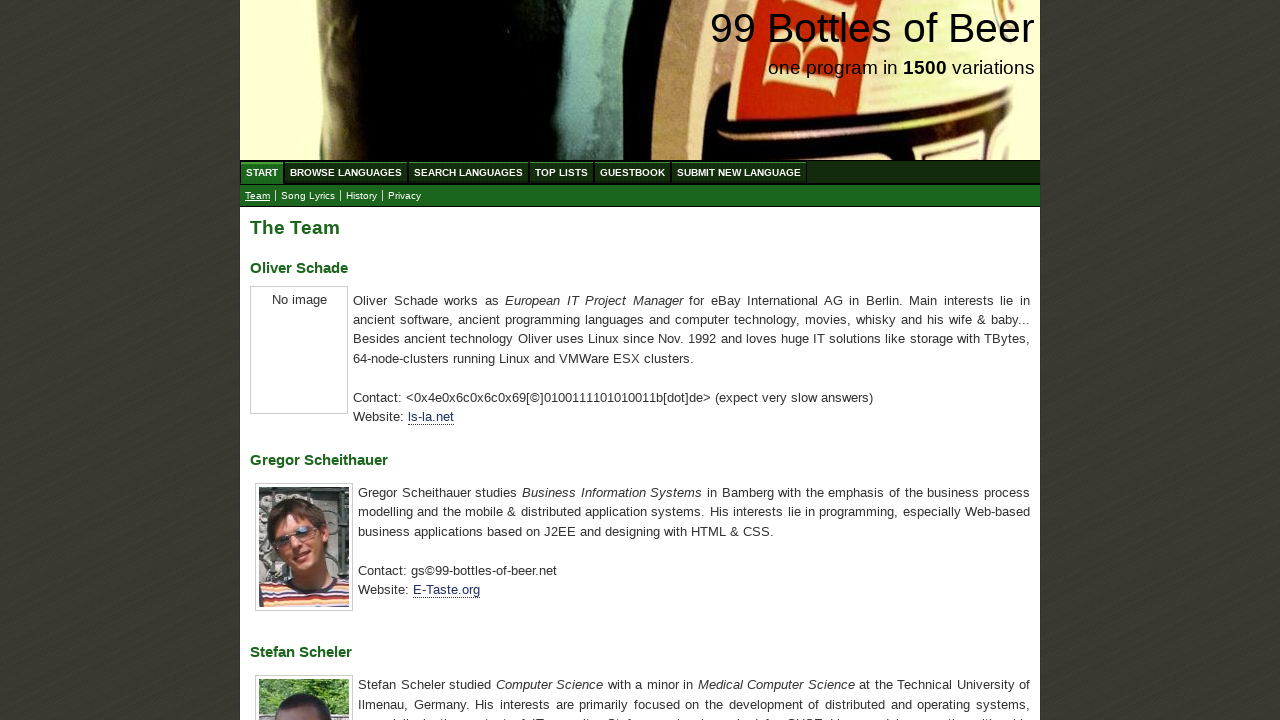

Team member names loaded successfully
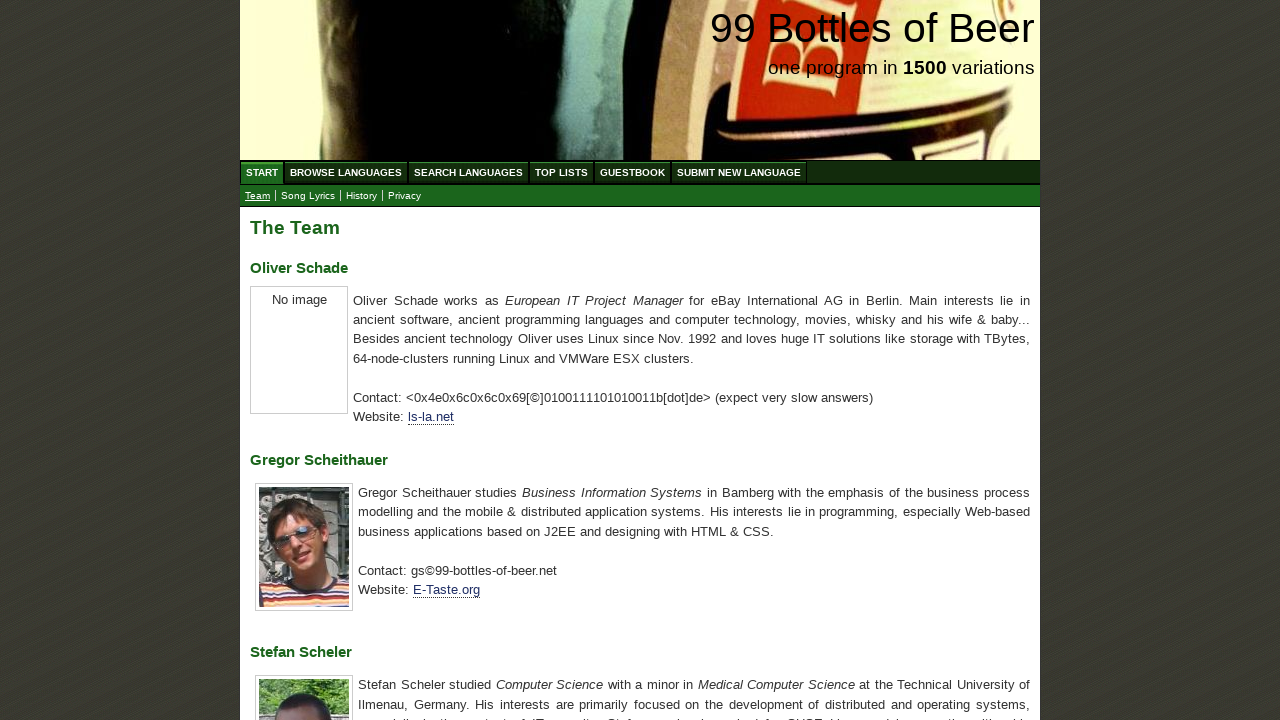

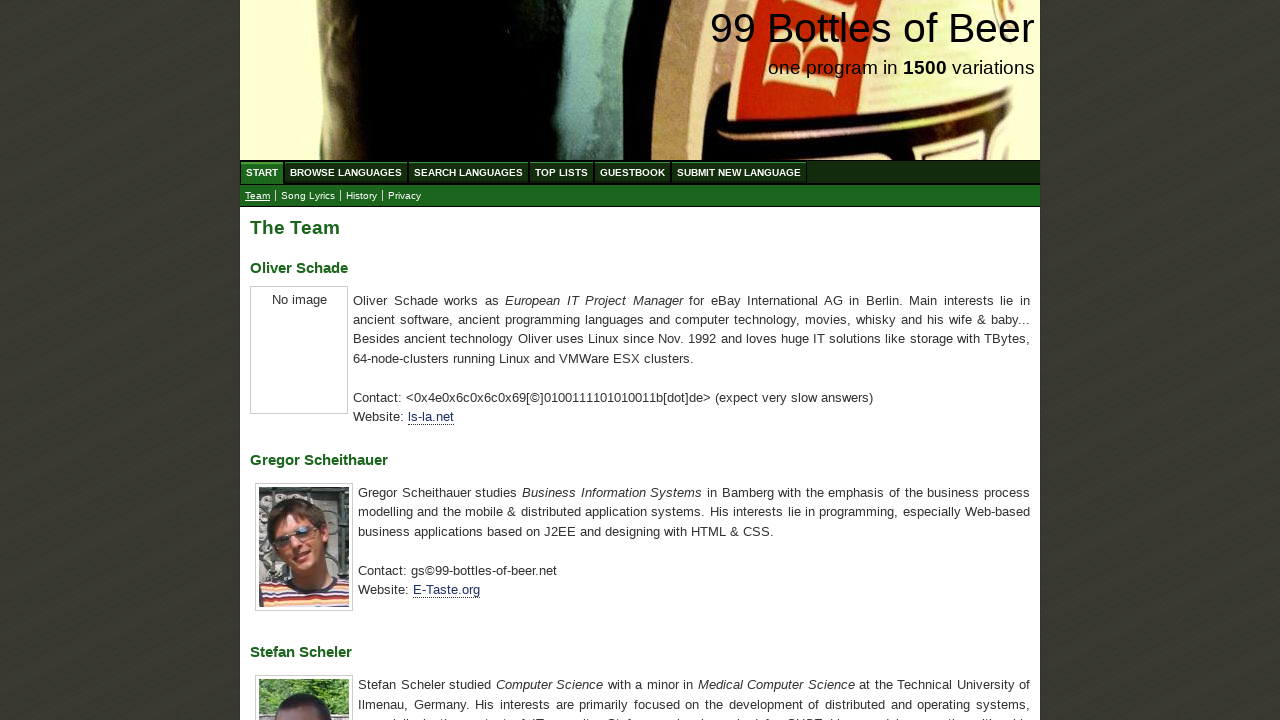